Tests registration form password validation by entering passwords shorter than minimum required length

Starting URL: https://alada.vn/tai-khoan/dang-ky.html

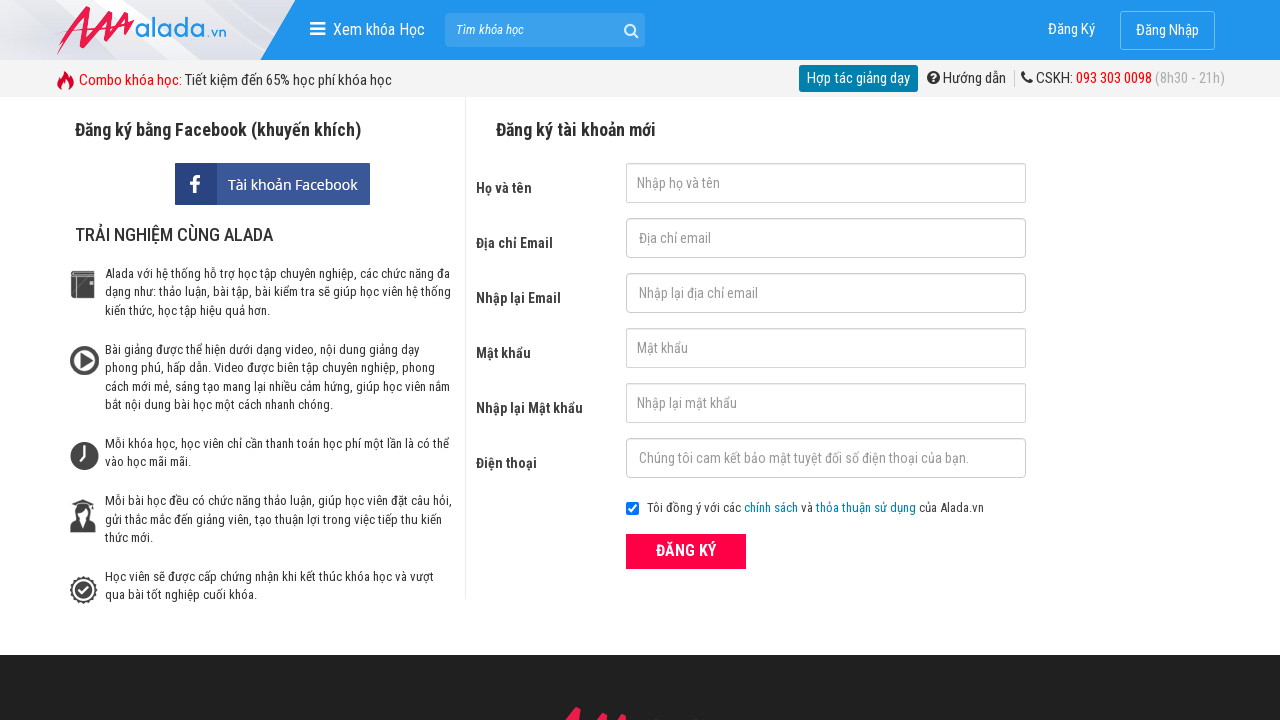

Filled first name field with 'hanhhong' on #txtFirstname
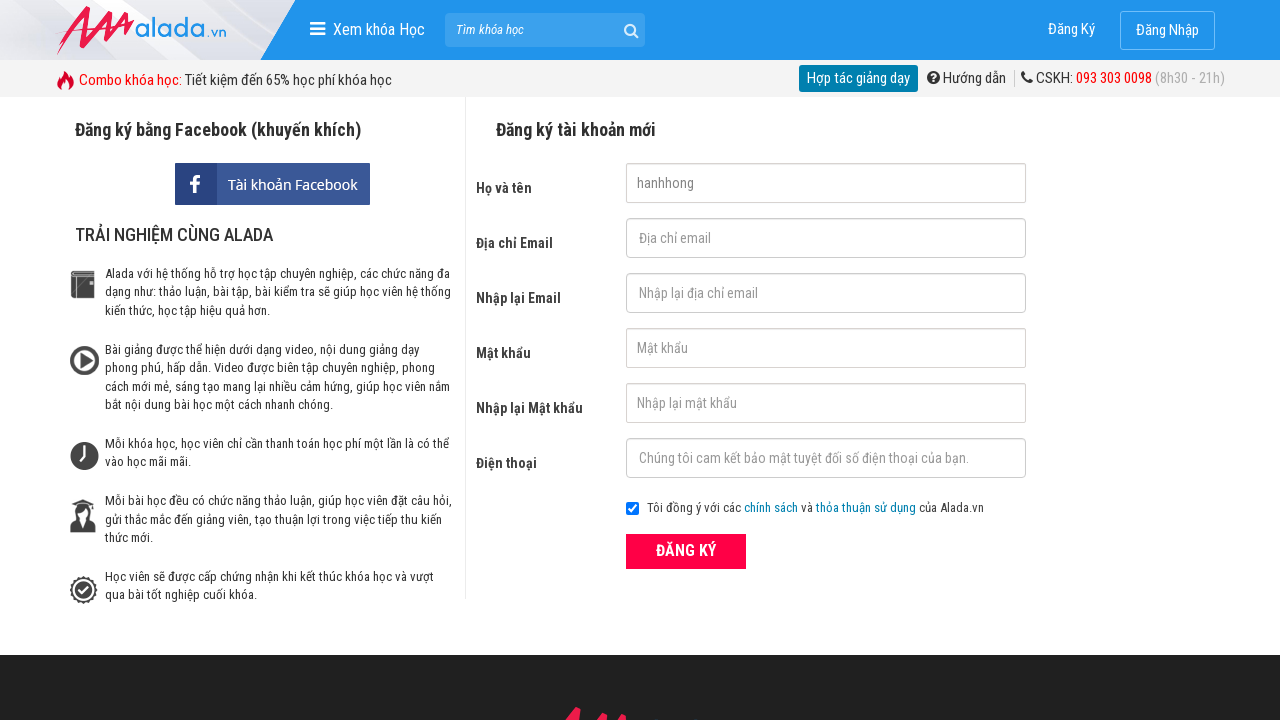

Filled email field with 'hanh.nguyenthihong88@gmail.com' on #txtEmail
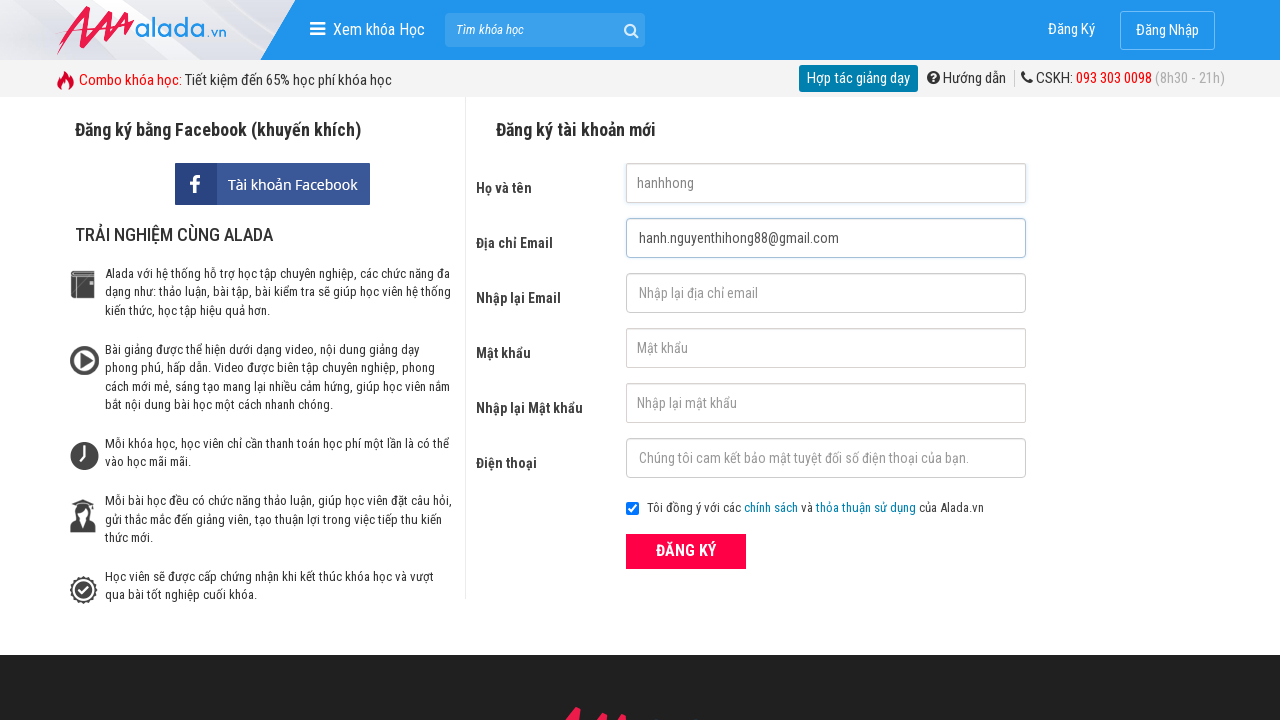

Filled confirm email field with 'hanh.nguyenthihong88@gmail.com' on #txtCEmail
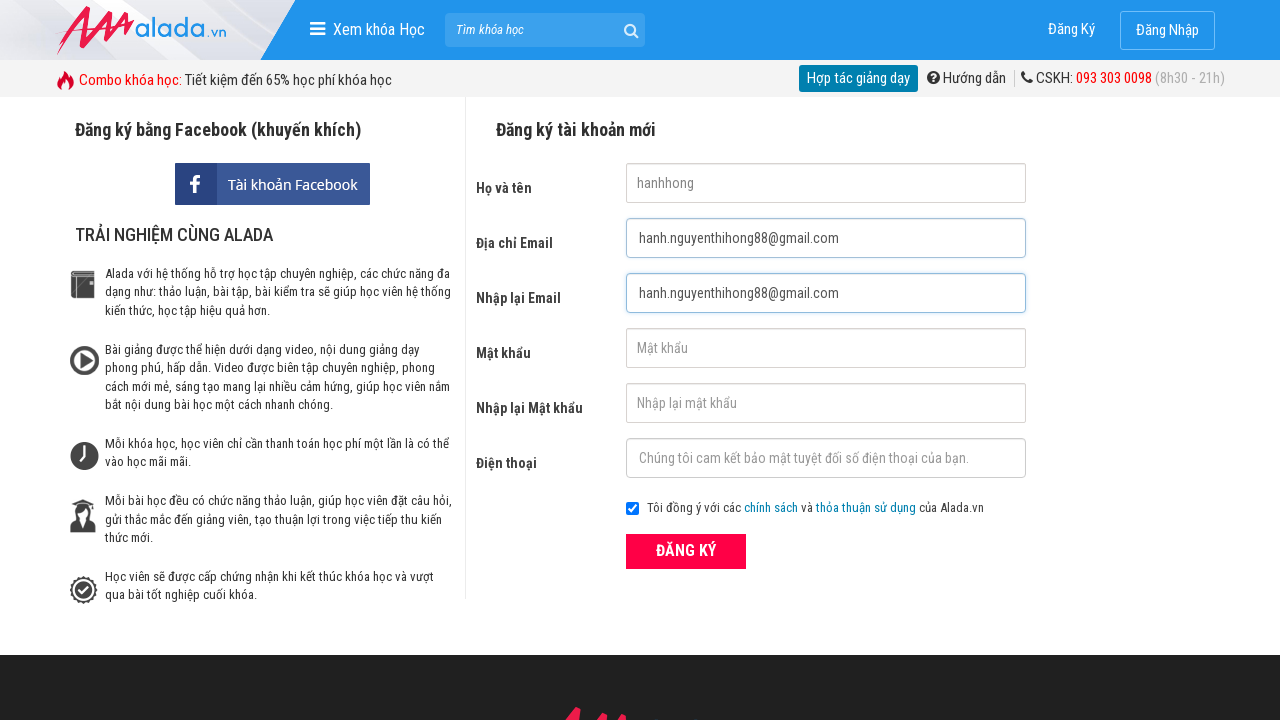

Filled password field with short password '1234' (below 6 character minimum) on #txtPassword
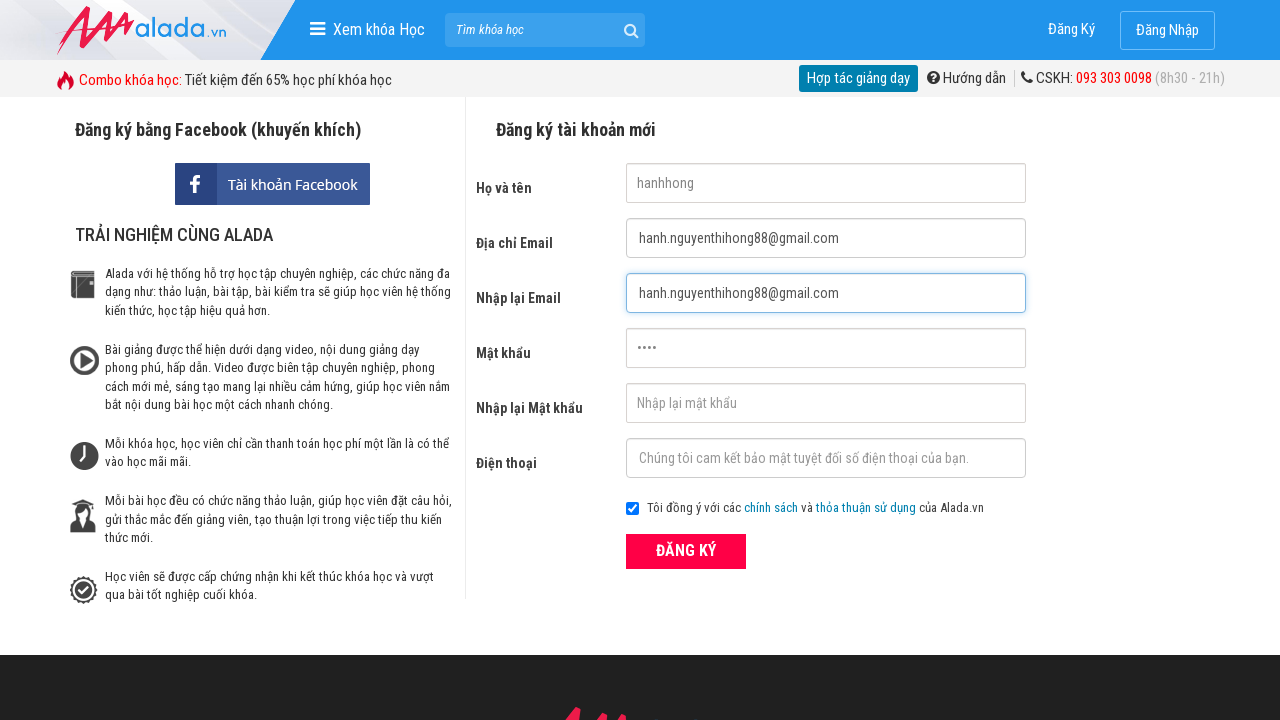

Filled confirm password field with short password '1234' on #txtCPassword
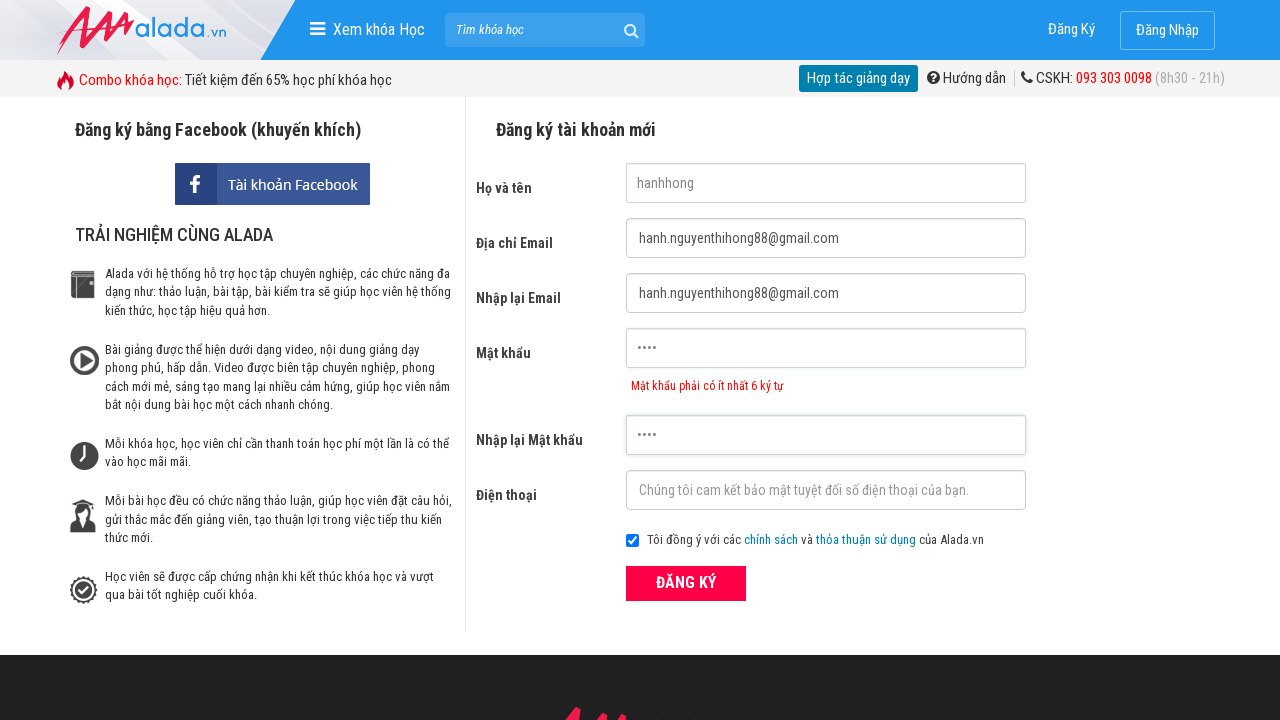

Filled phone field with '09875566778' on #txtPhone
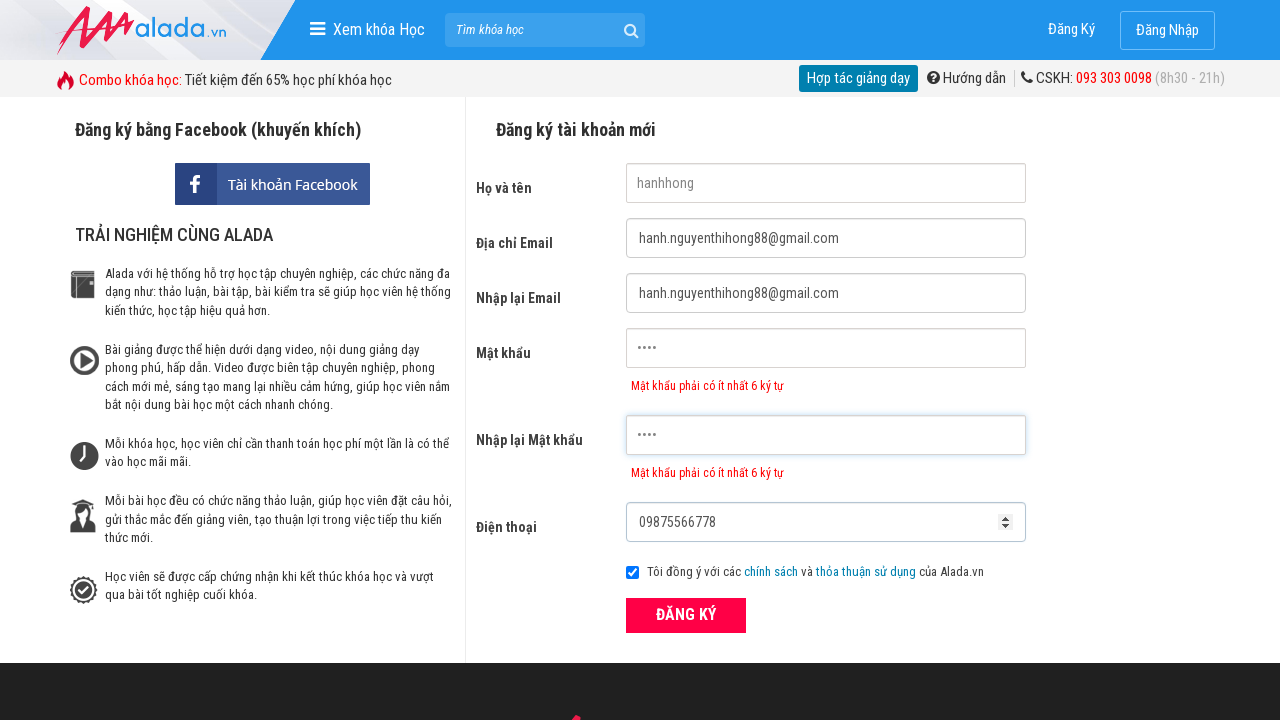

Clicked ĐĂNG KÝ (Register) button to submit form at (686, 615) on xpath=//form[@id='frmLogin']//button[text()='ĐĂNG KÝ']
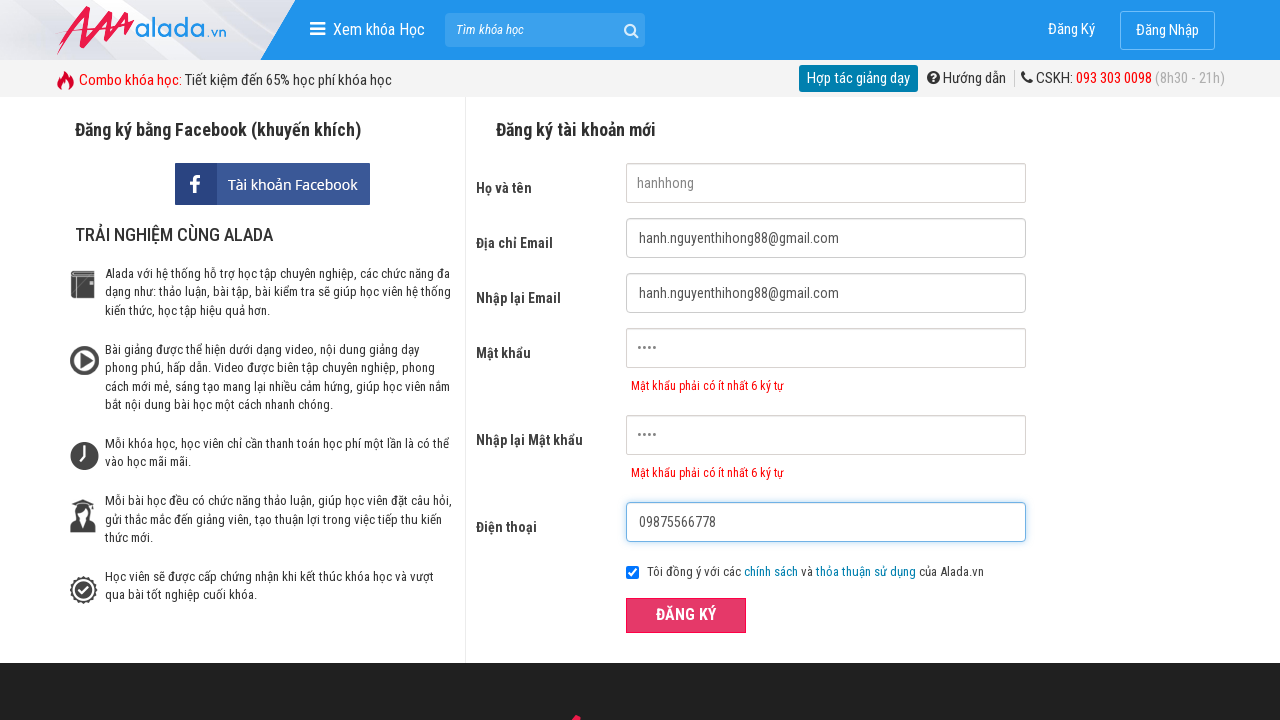

Password error message appeared
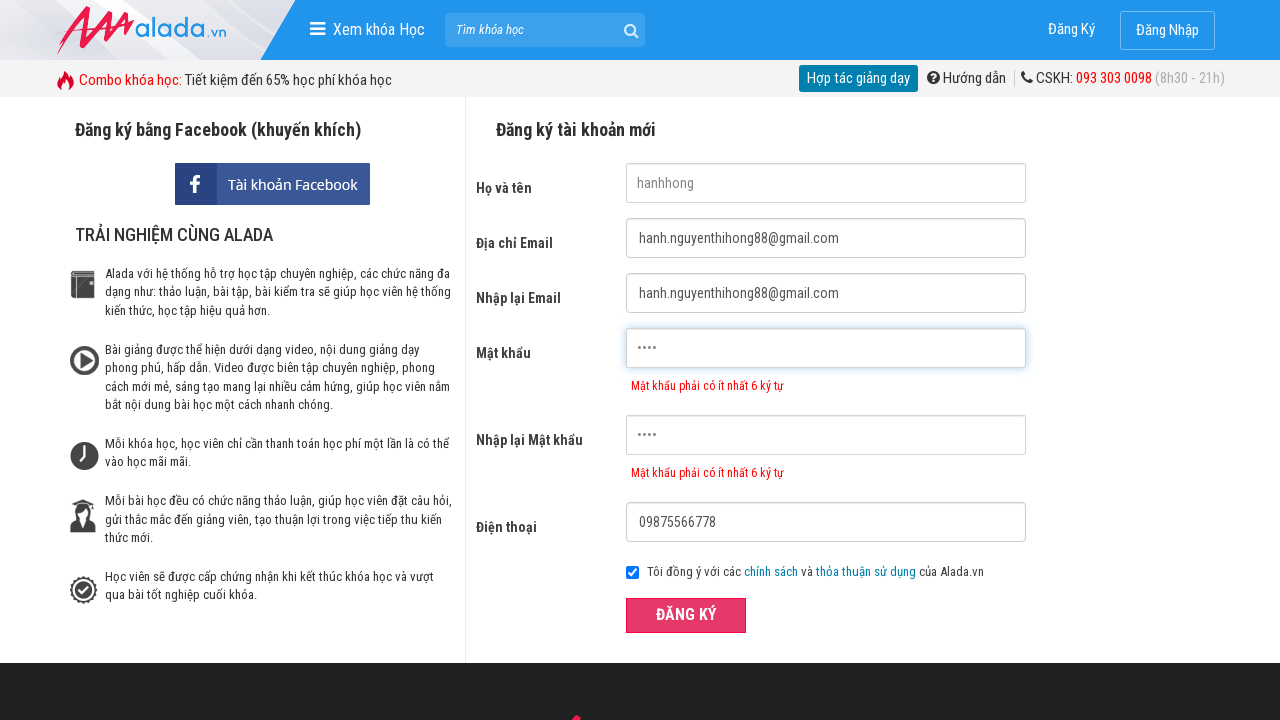

Verified password error message: 'Mật khẩu phải có ít nhất 6 ký tự'
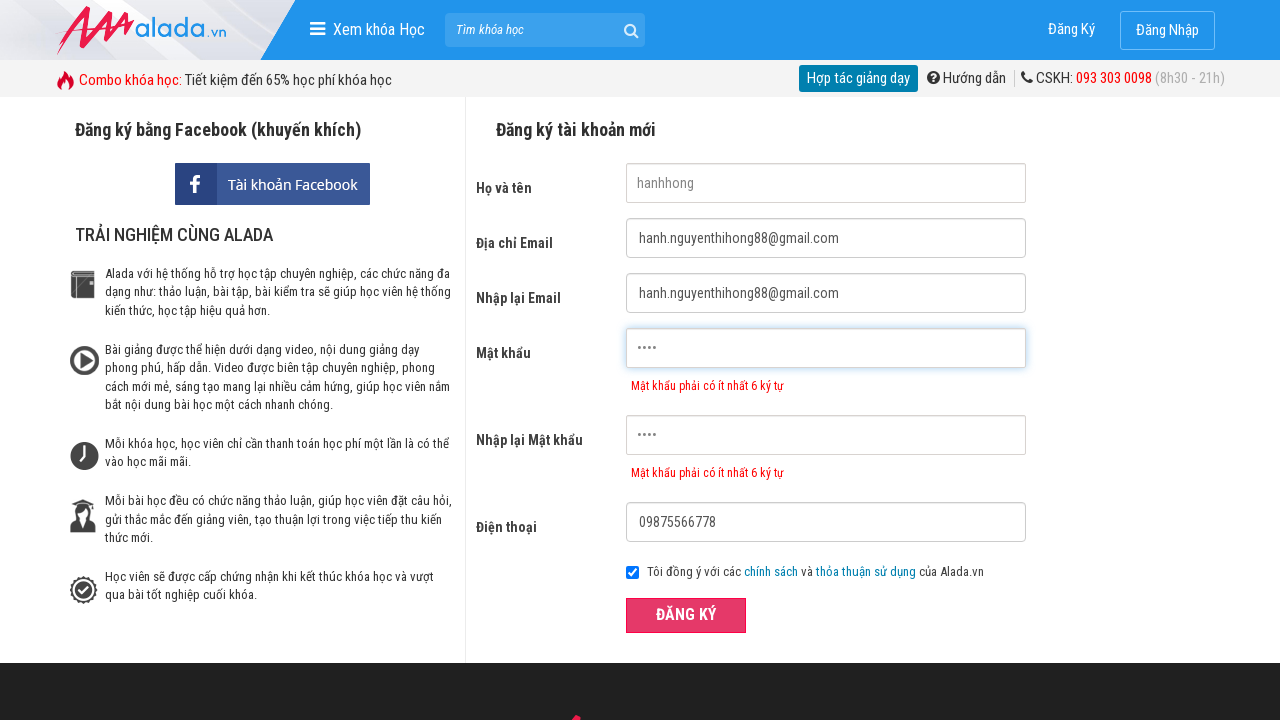

Verified confirm password error message: 'Mật khẩu phải có ít nhất 6 ký tự'
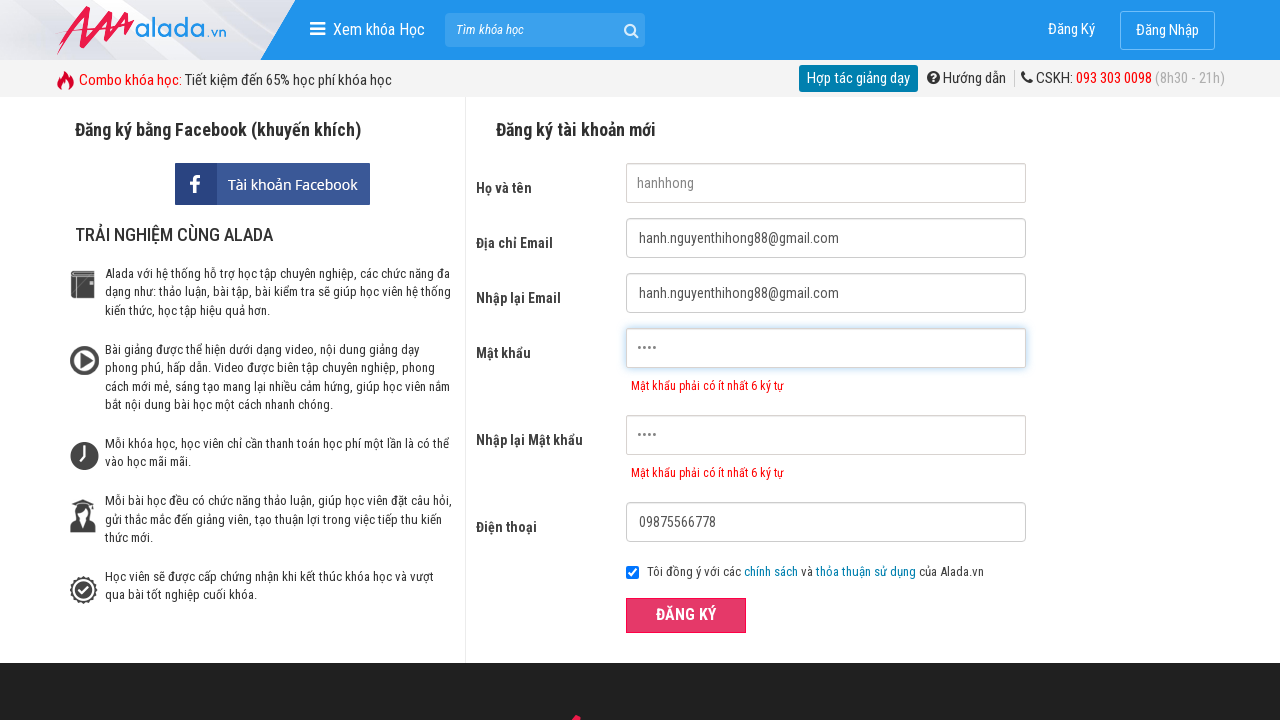

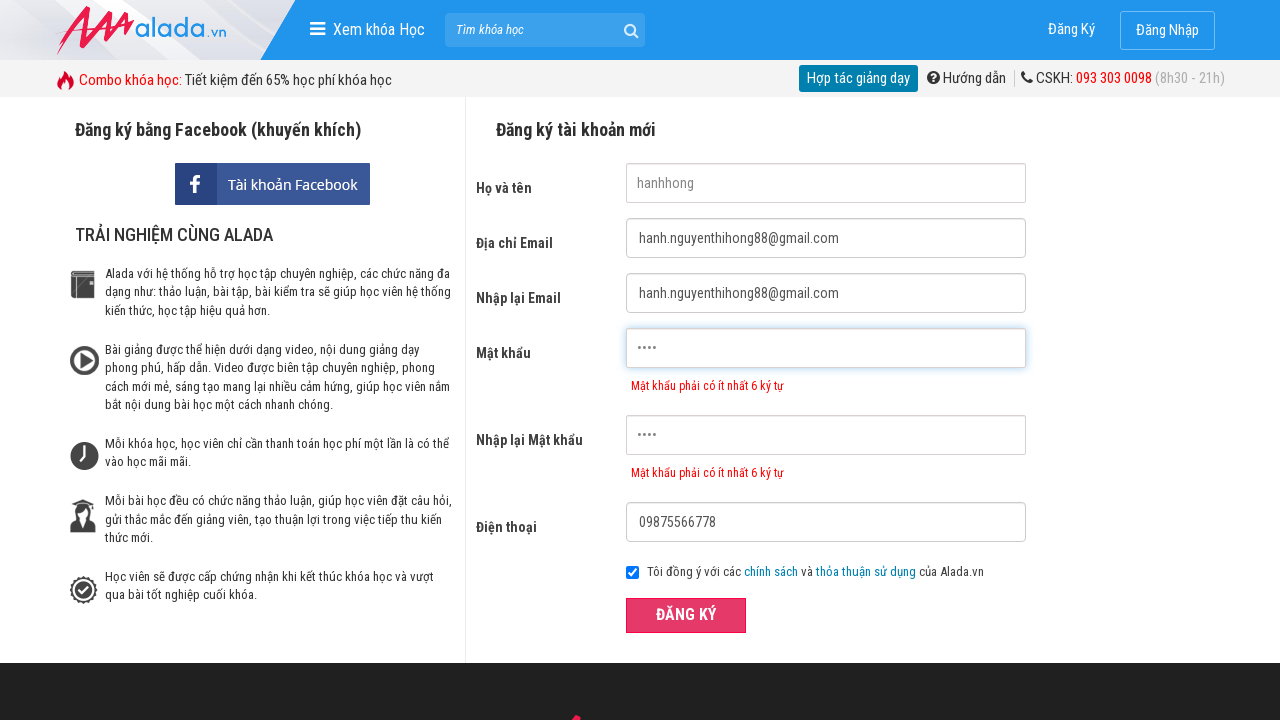